Tests window handling functionality by opening a new window, switching between parent and child windows, and verifying content in each window

Starting URL: https://the-internet.herokuapp.com/windows

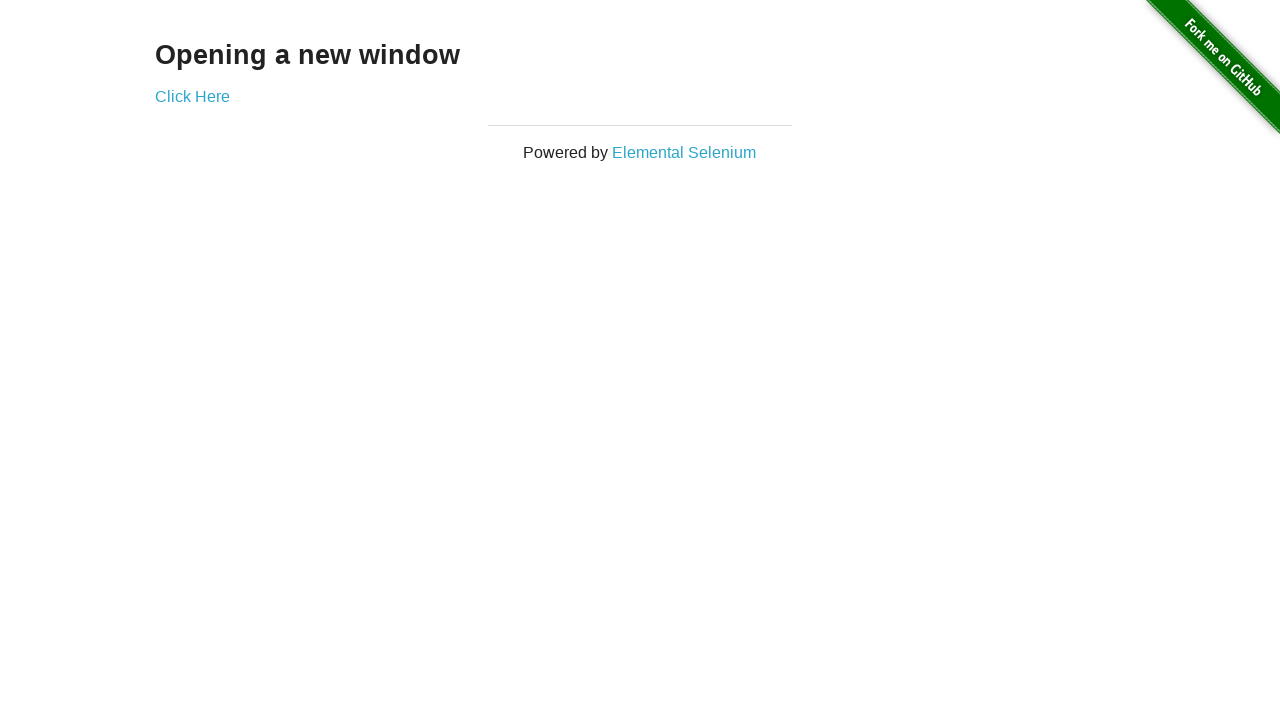

Clicked link to open new window and captured child window at (192, 96) on div[class='example'] a
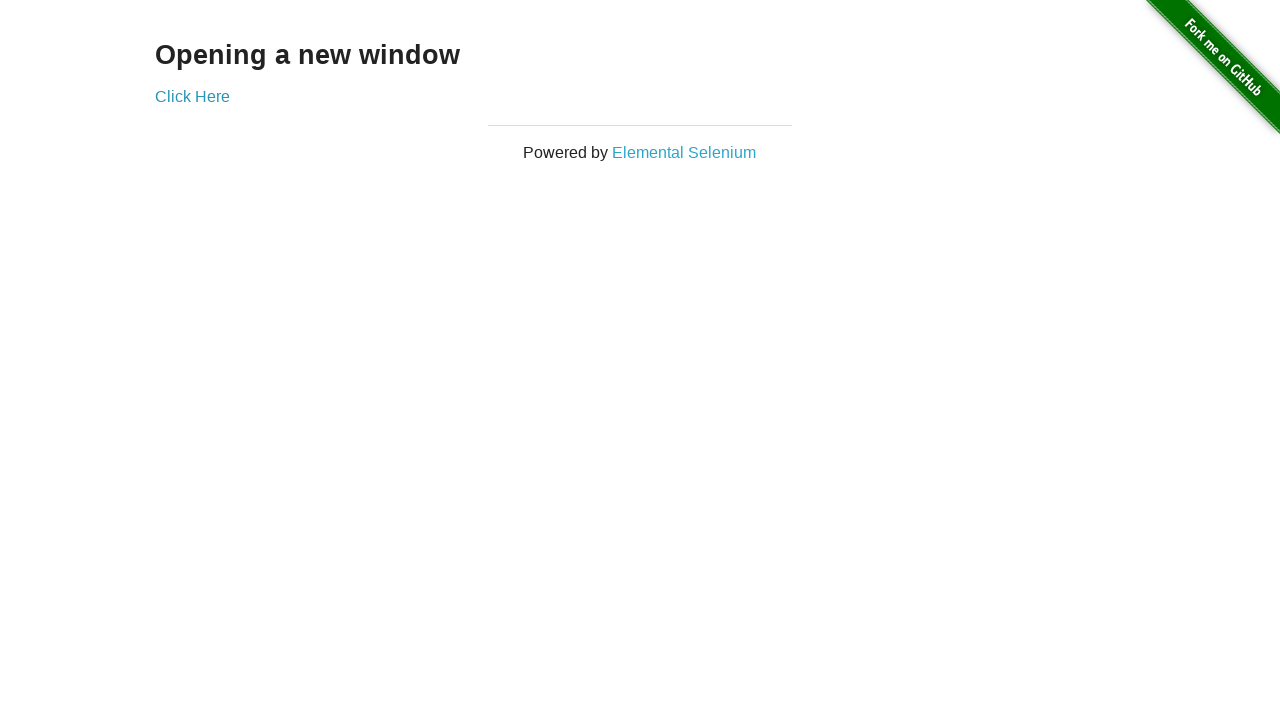

Retrieved child window text: New Window
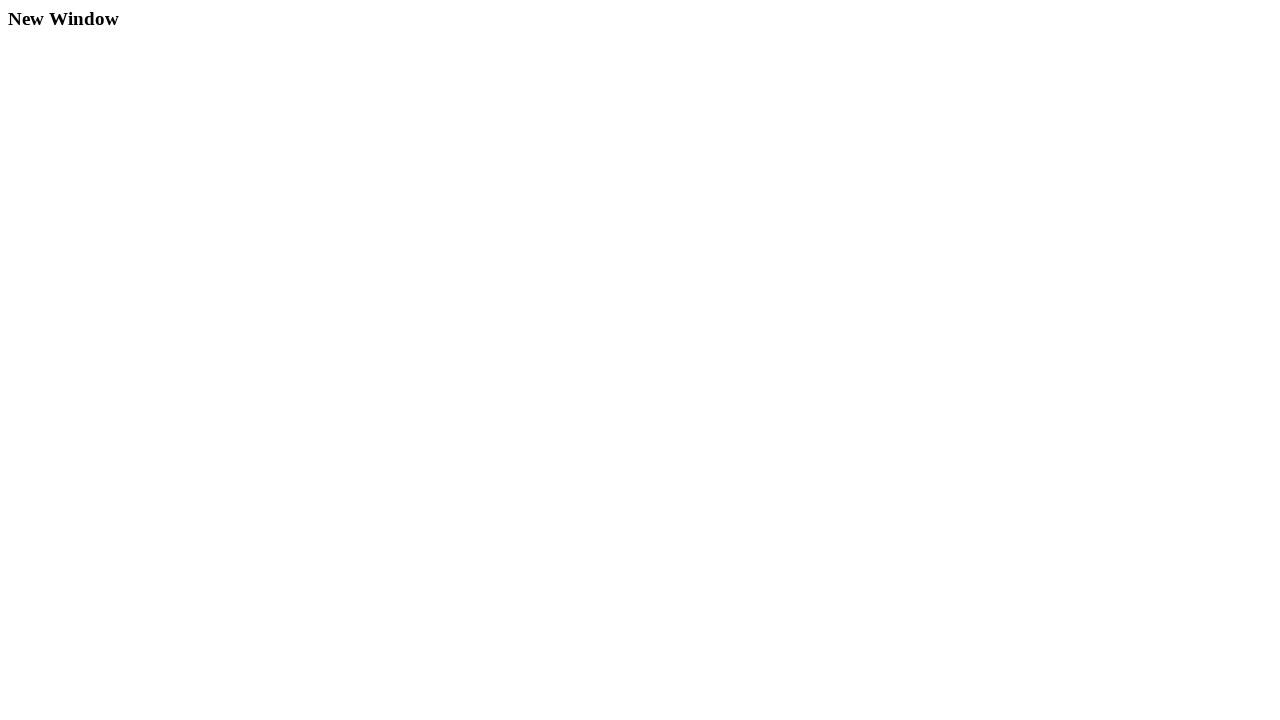

Retrieved parent window text: Opening a new window
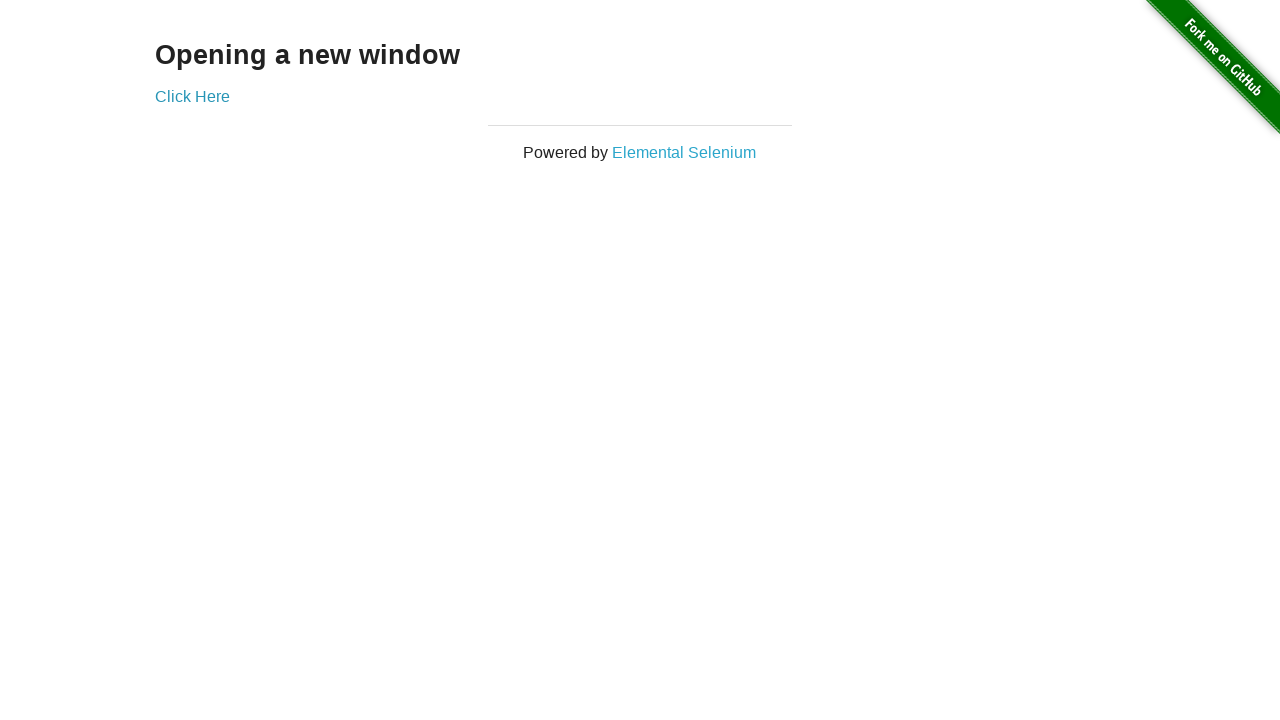

Closed child window
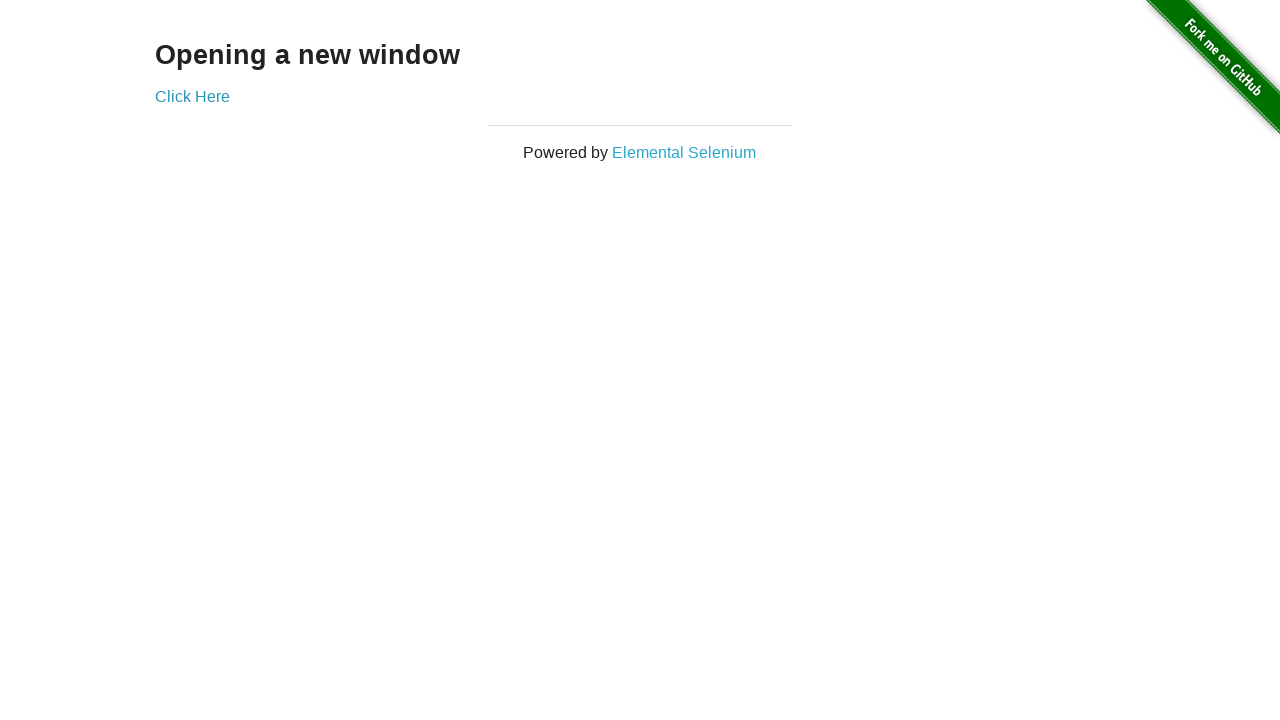

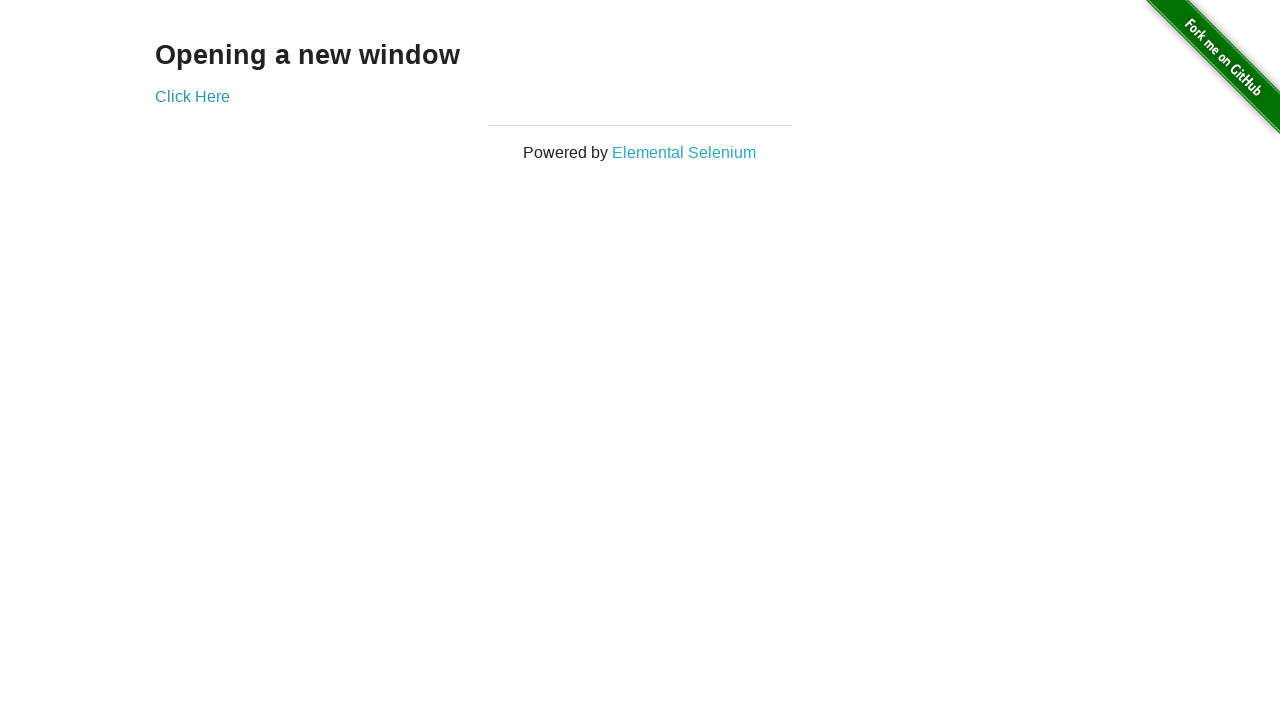